Tests right-click context menu by opening context menu, hovering over Quit option to verify hover state, then clicking it

Starting URL: http://swisnl.github.io/jQuery-contextMenu/demo.html

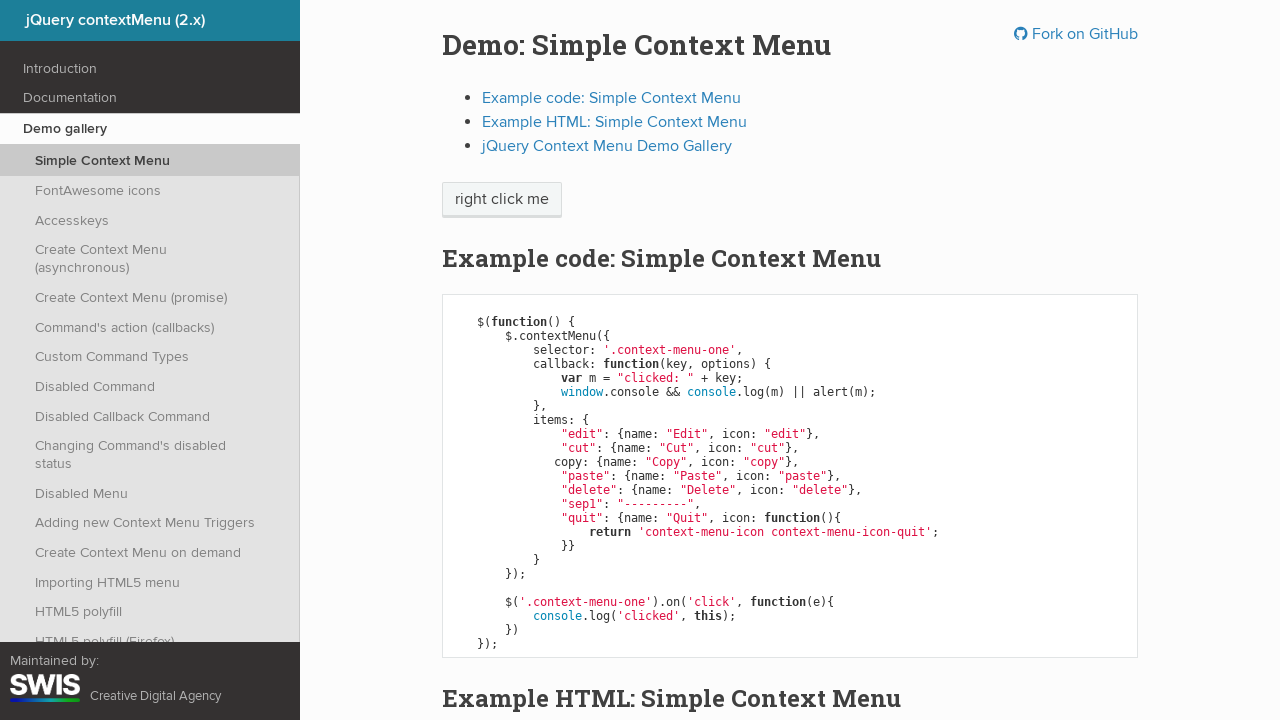

Right-clicked on 'right click me' button to open context menu at (502, 200) on //span[text()='right click me']
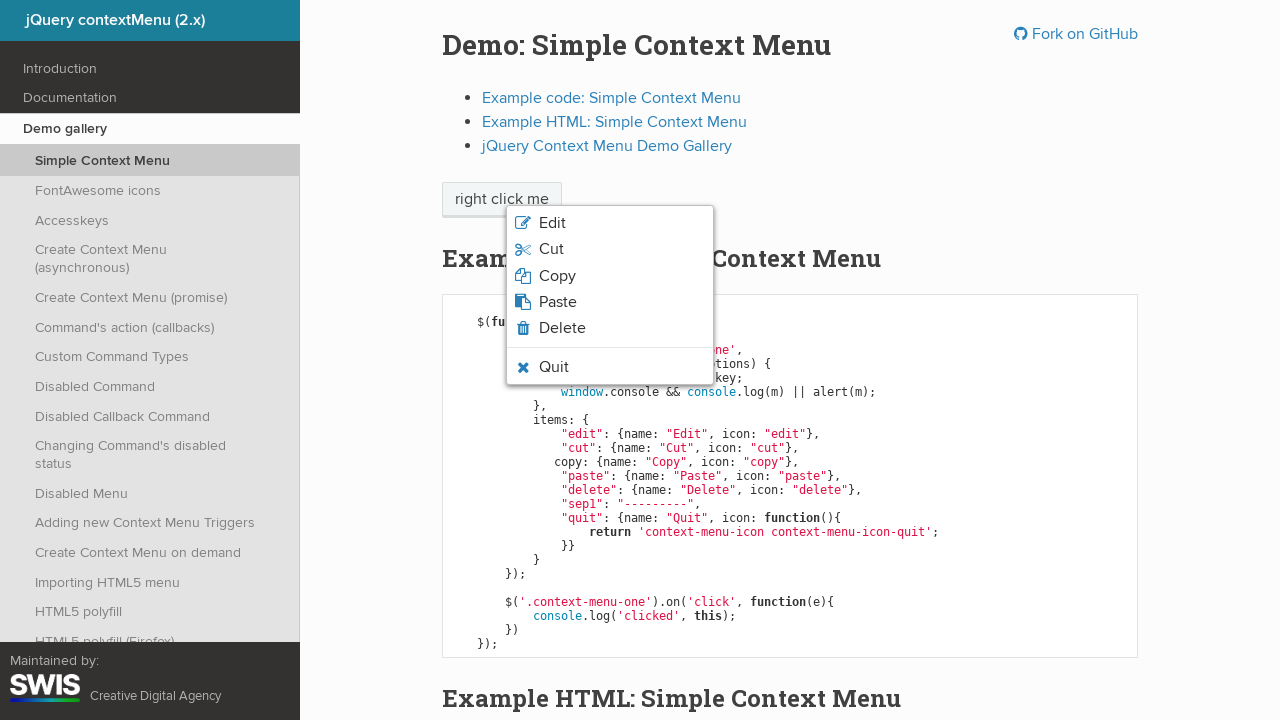

Hovered over Quit option in context menu at (610, 367) on xpath=//li[contains(@class,'context-menu-icon-quit')]
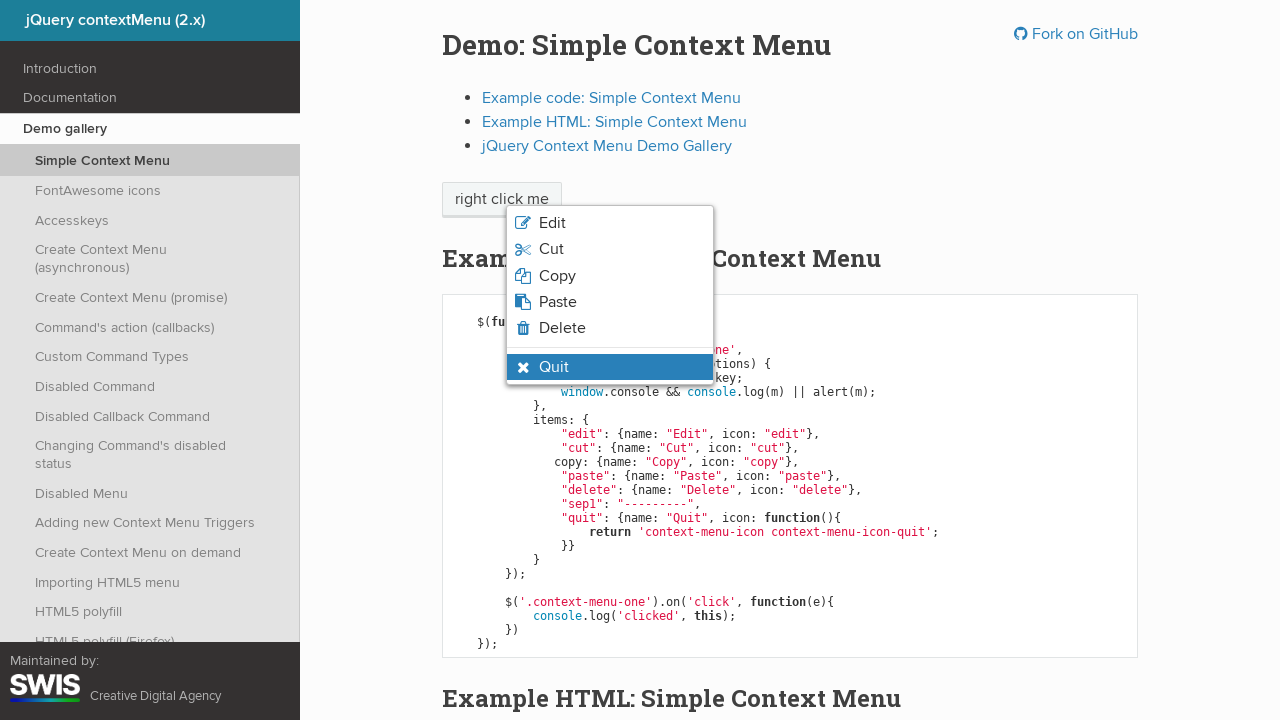

Quit option selector loaded with visible and hover state
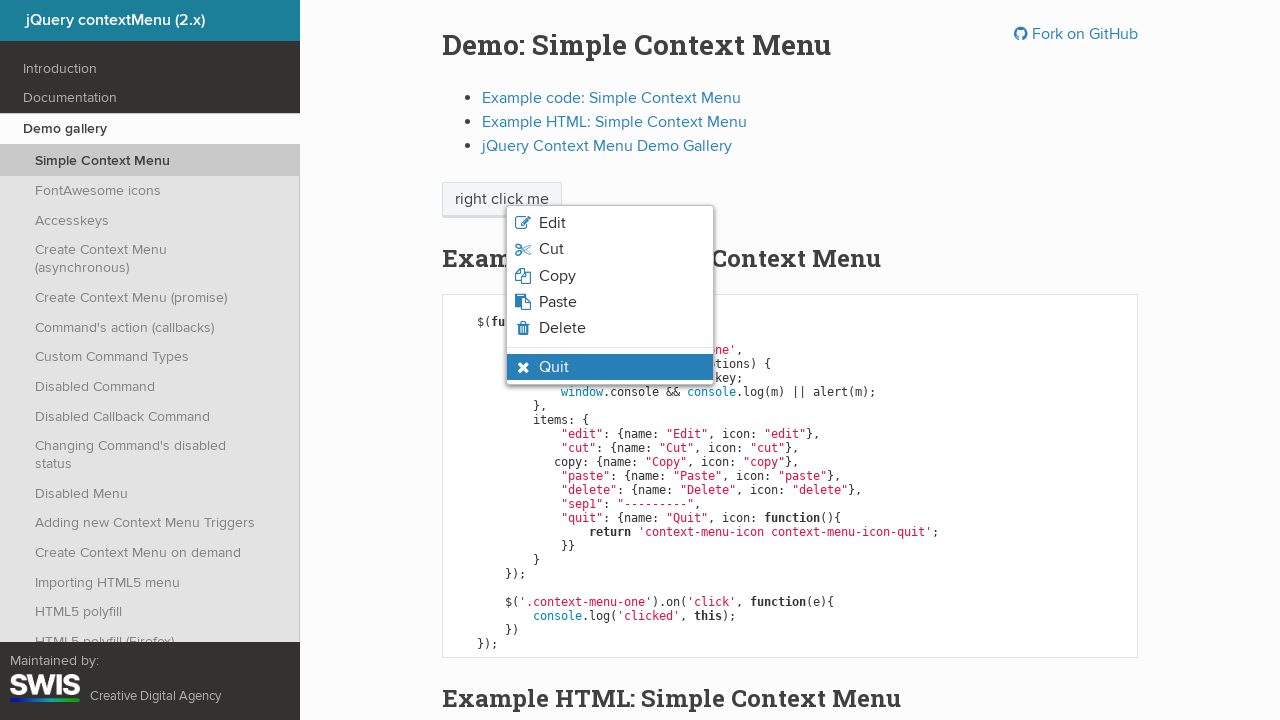

Verified Quit option is visible with hover state applied
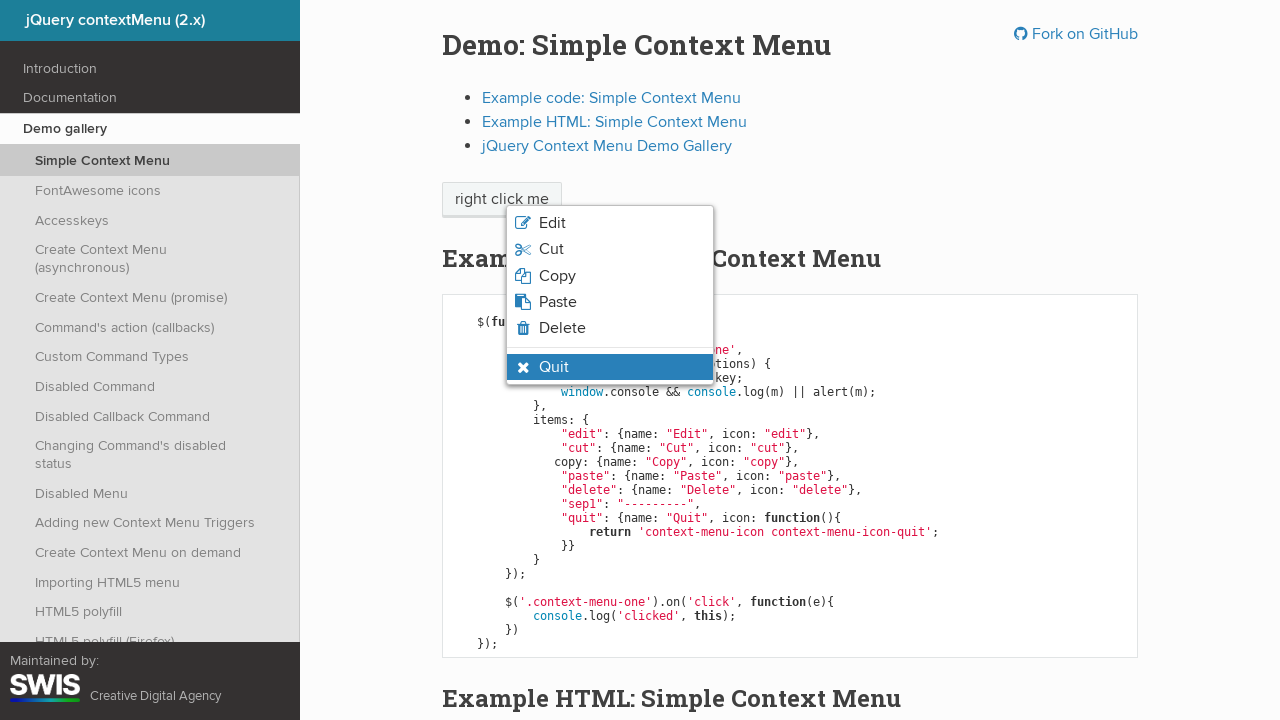

Set up dialog handler to accept alerts
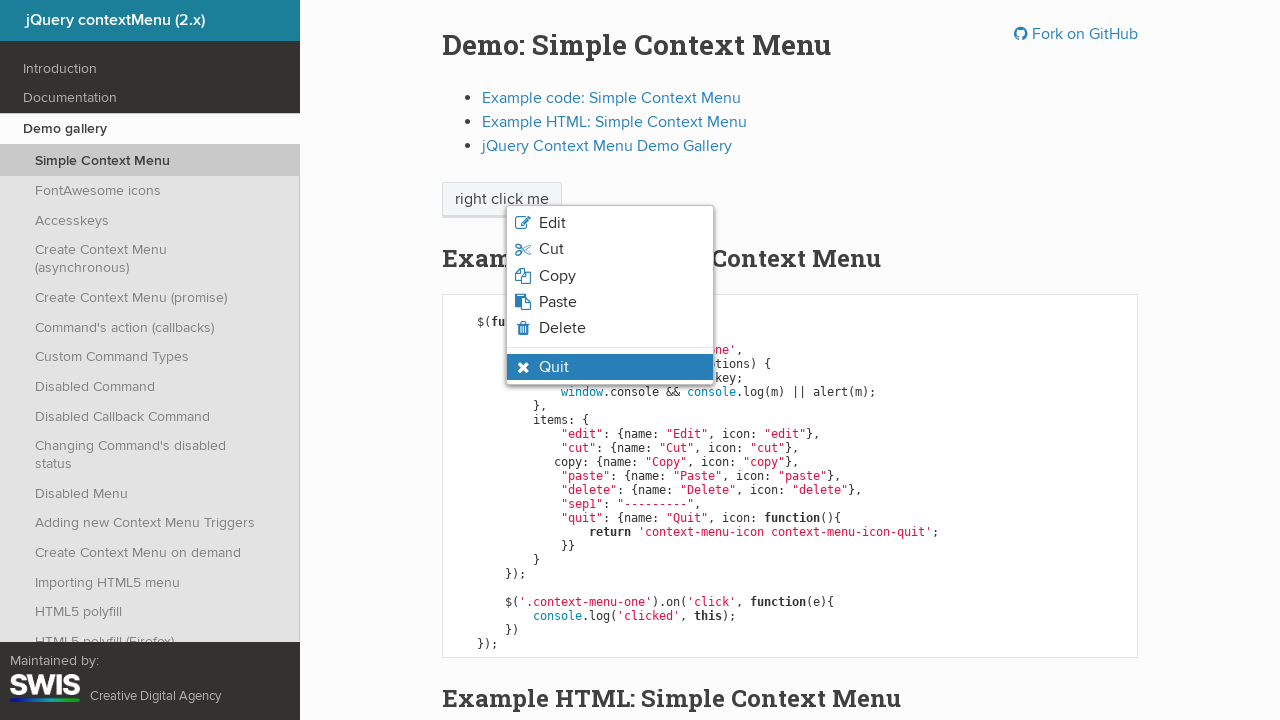

Clicked Quit option and accepted the alert dialog at (610, 367) on xpath=//li[contains(@class,'context-menu-icon-quit')]
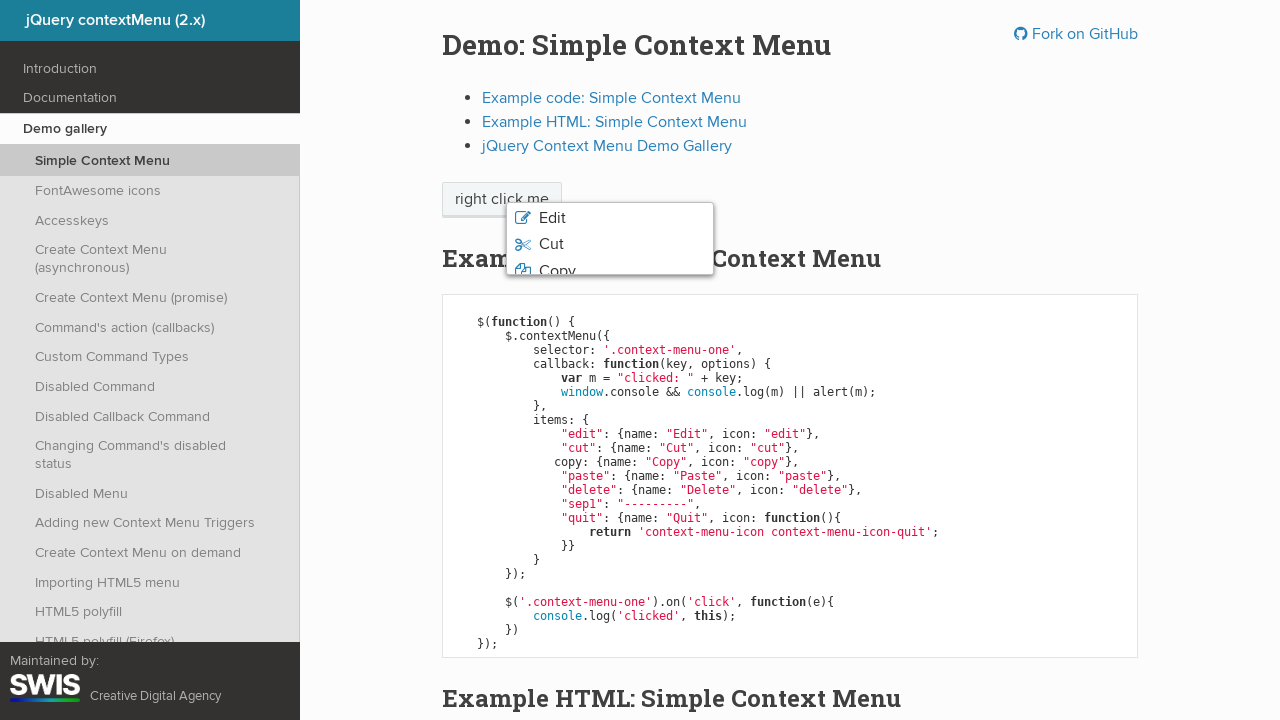

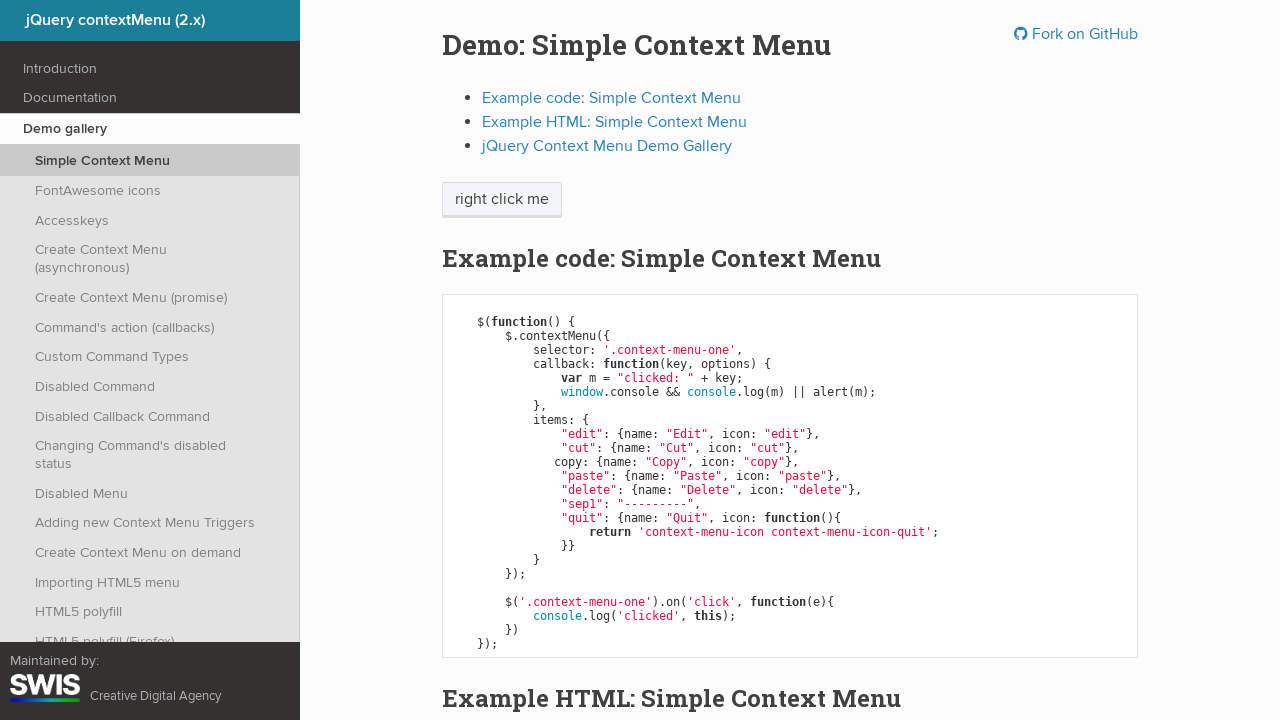